Tests drag and drop functionality within an iframe by dragging an element and dropping it onto a target element

Starting URL: https://www.jqueryui.com/droppable

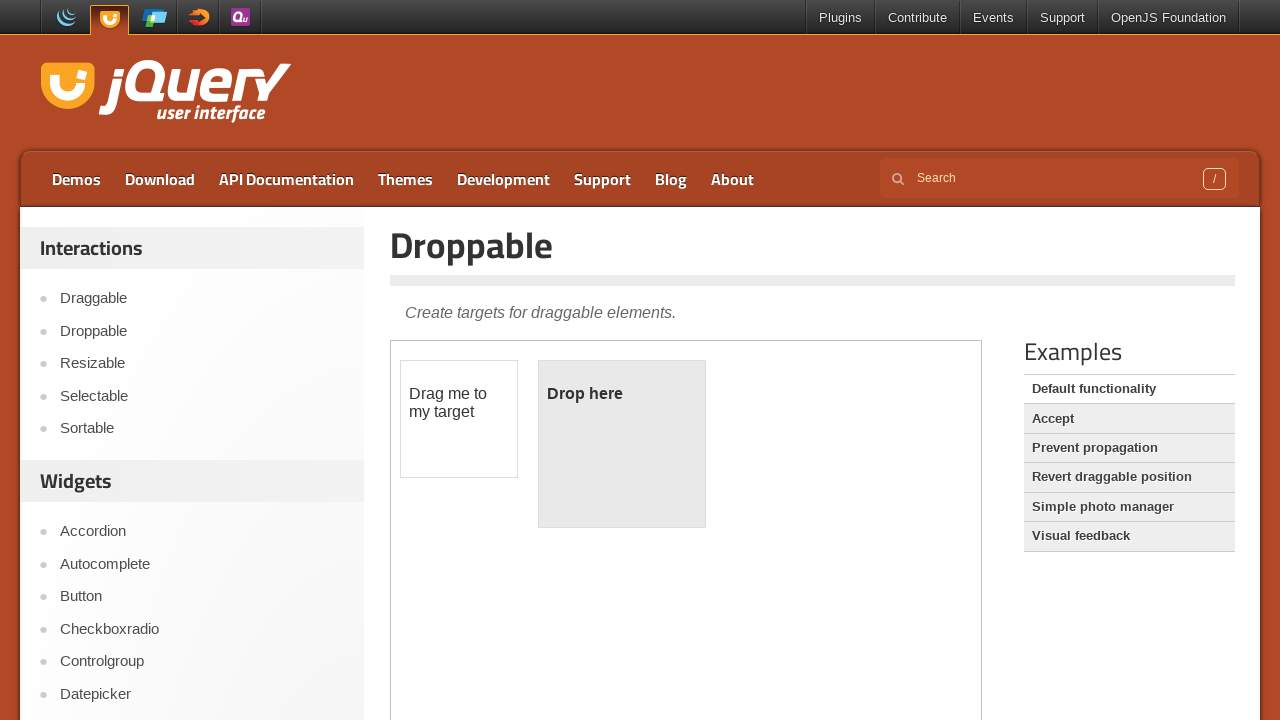

Located the demo iframe for drag and drop functionality
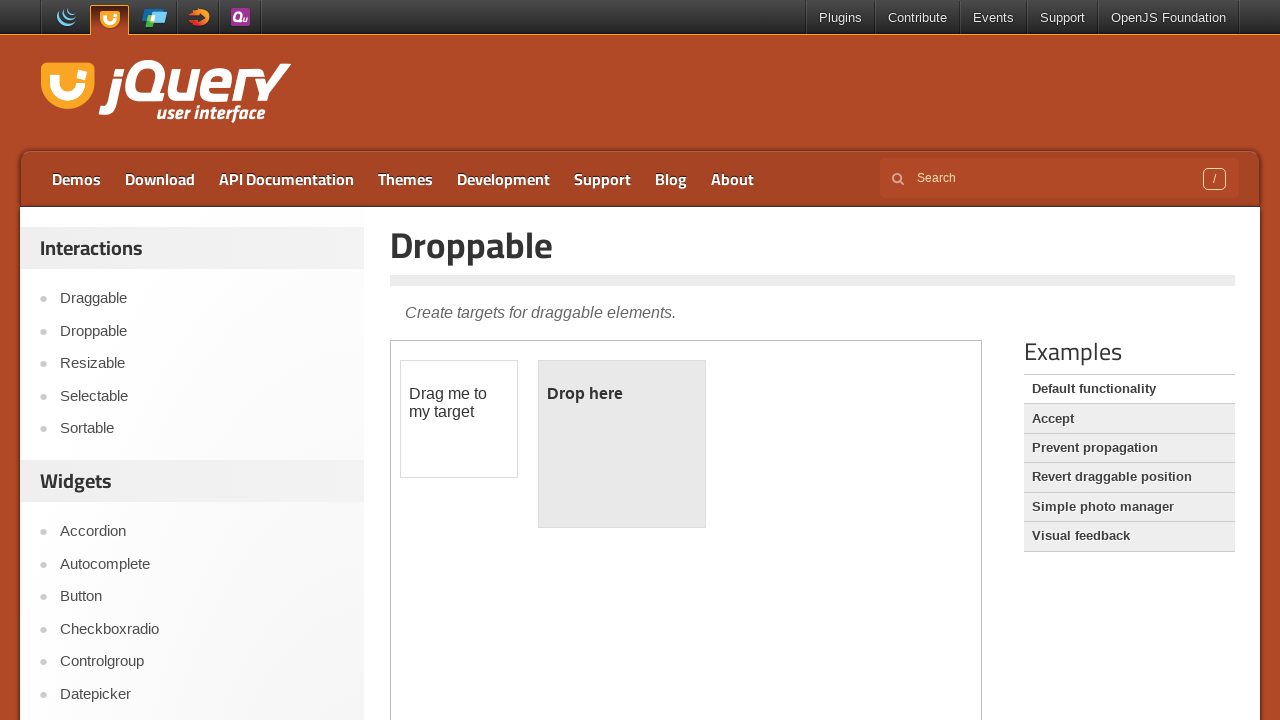

Located the draggable element within the iframe
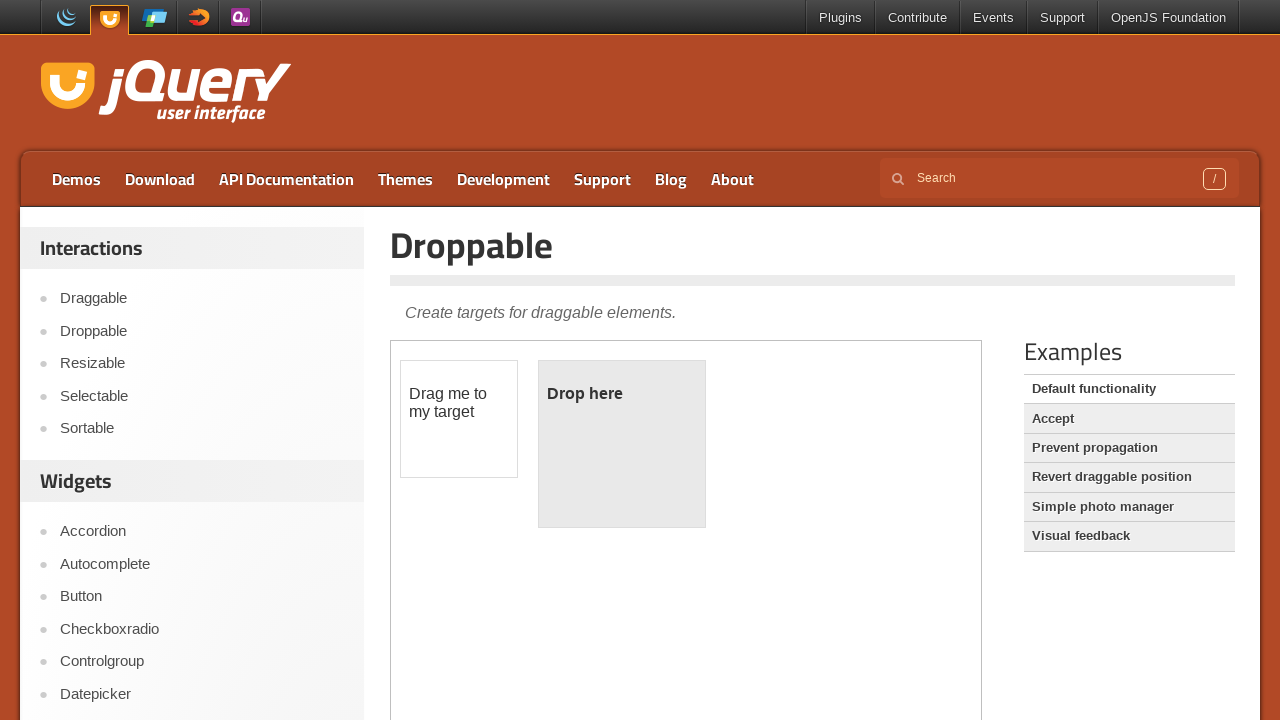

Located the droppable target element within the iframe
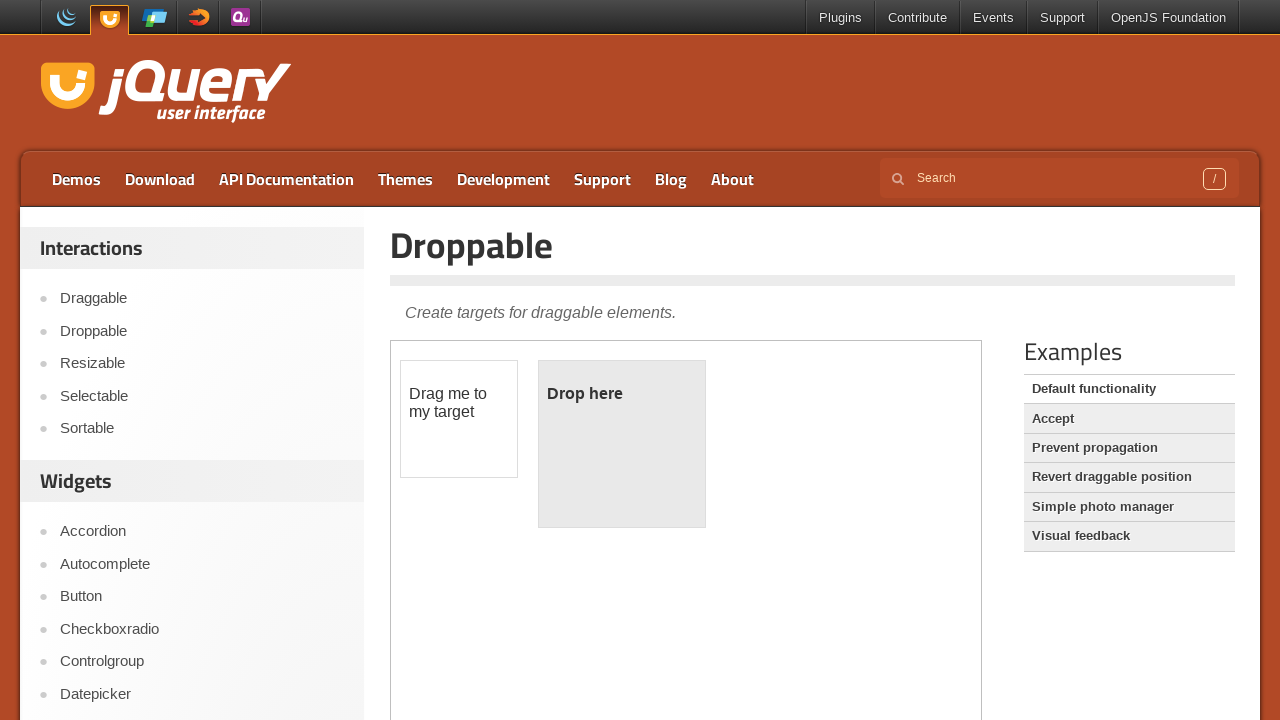

Dragged element and dropped it onto the target element at (622, 444)
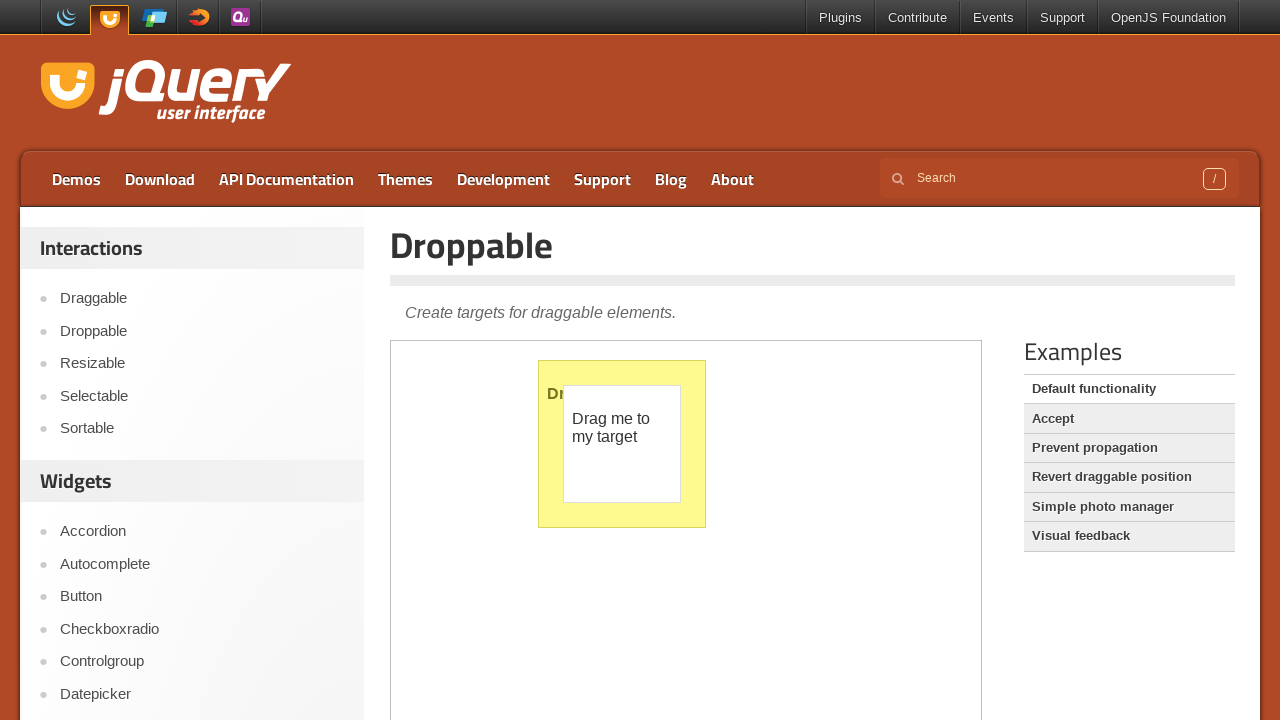

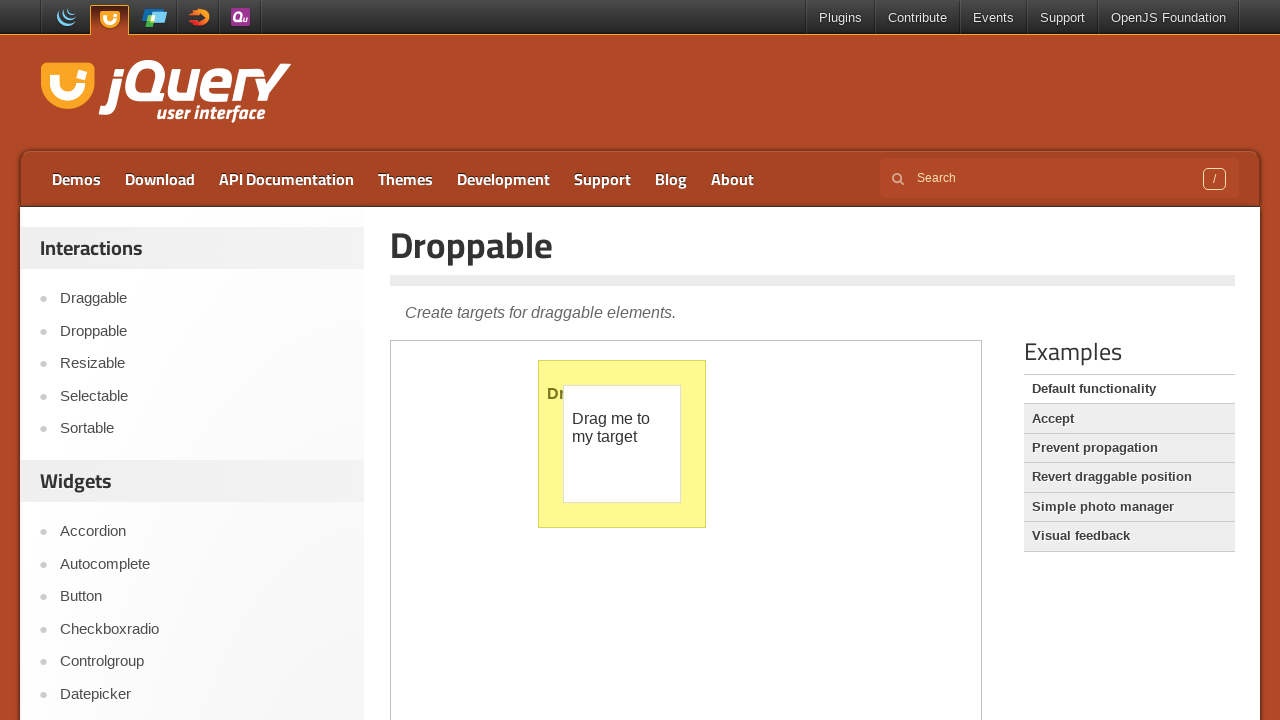